Opens the DemoQA homepage, clicks on the Elements card, and navigates to the Text Box section.

Starting URL: https://demoqa.com

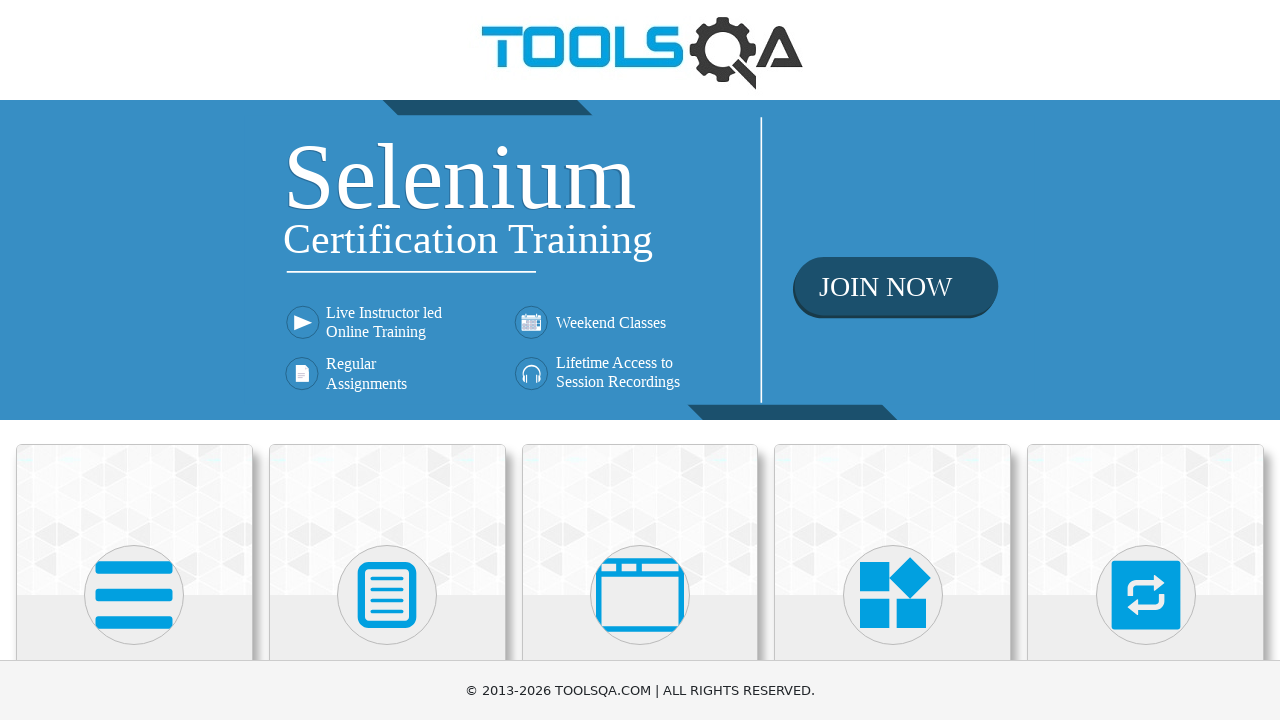

Clicked on the Elements card at (134, 520) on div.card:has-text('Elements')
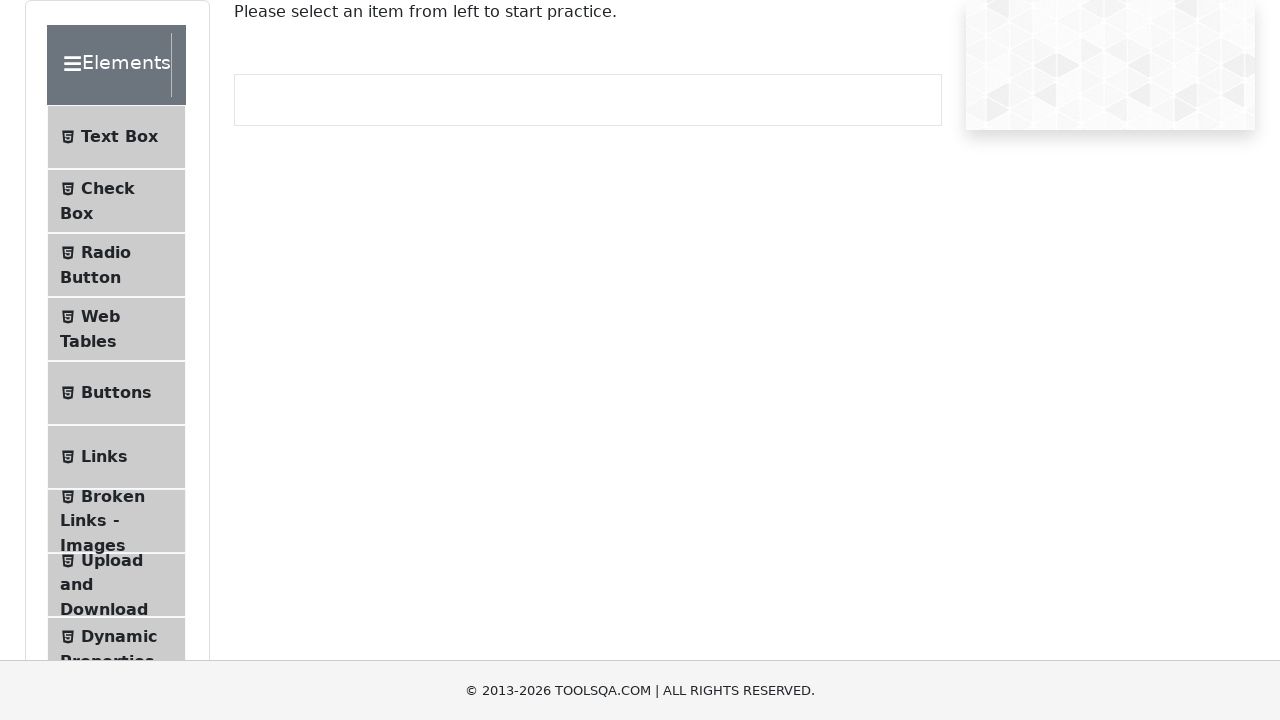

Elements page loaded - left panel is visible
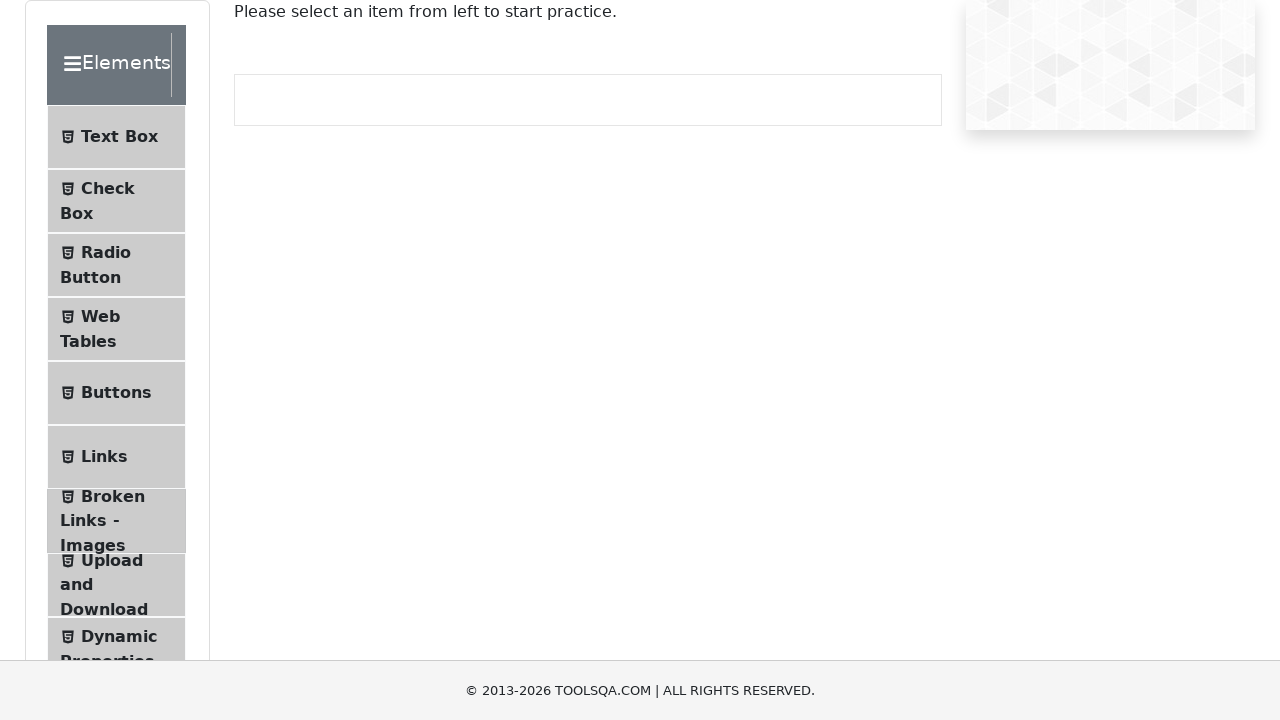

Clicked on Text Box menu item at (119, 137) on span:has-text('Text Box')
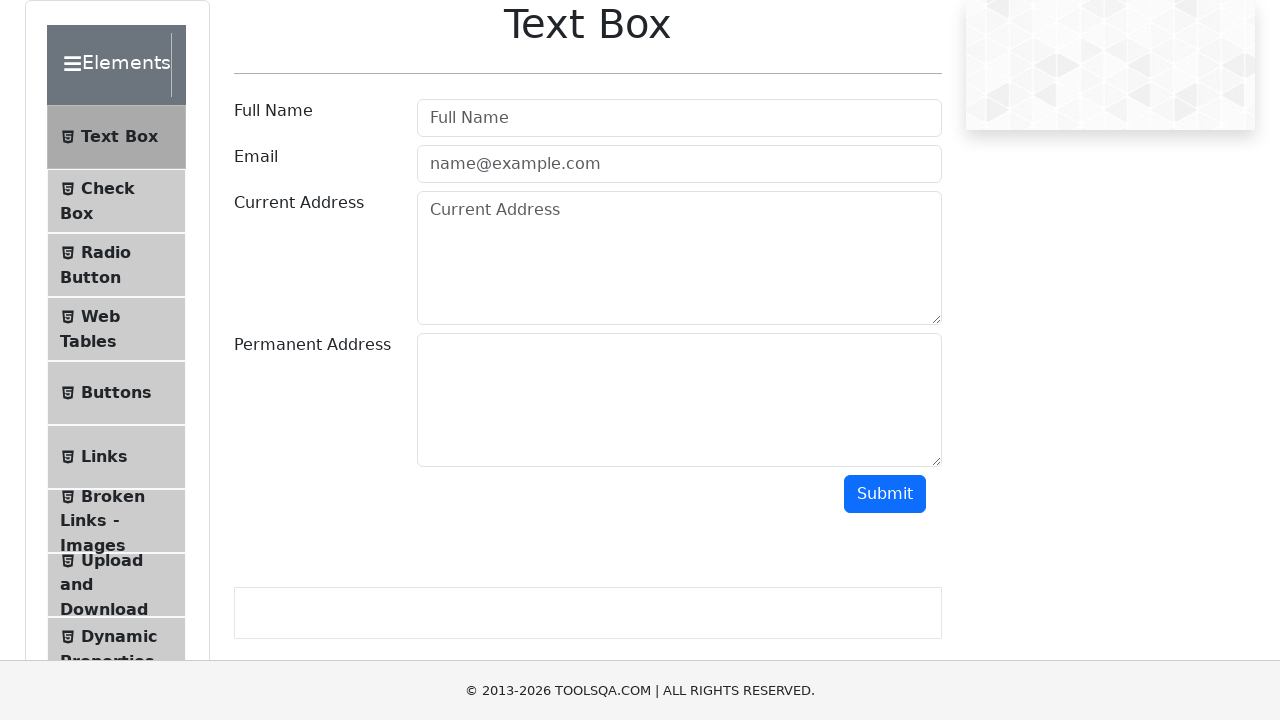

Text Box section loaded - userName field is visible
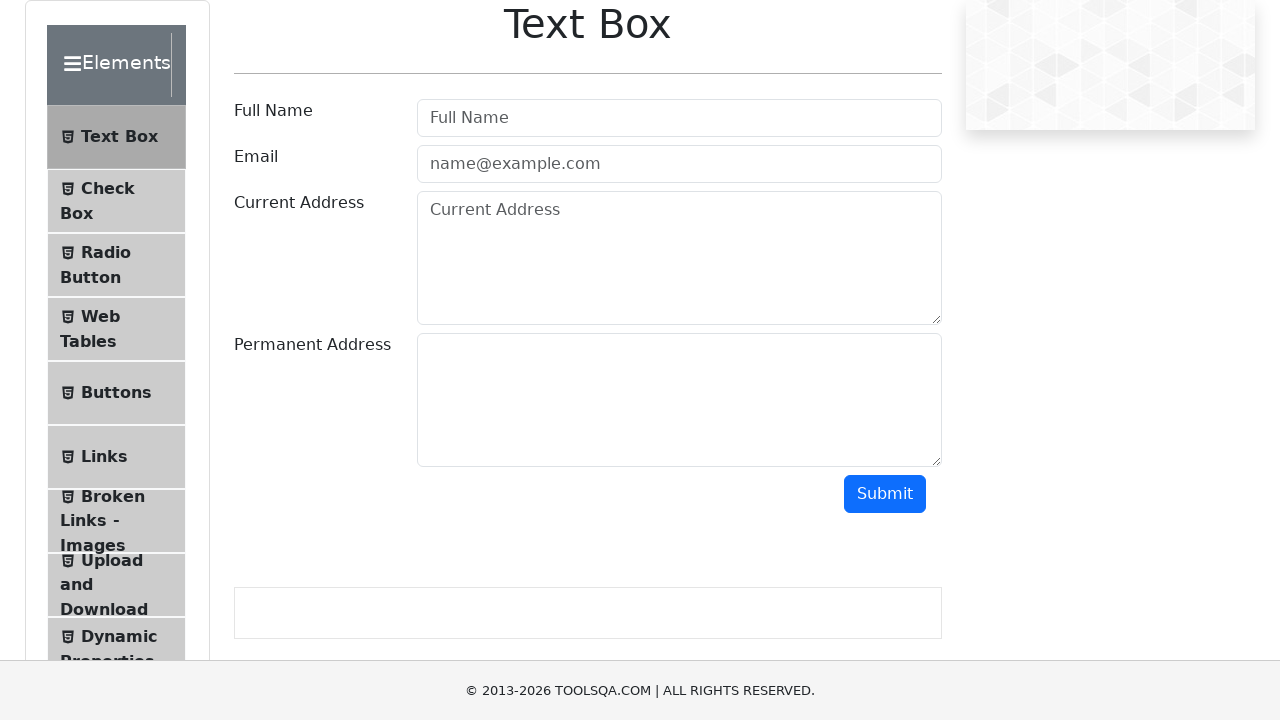

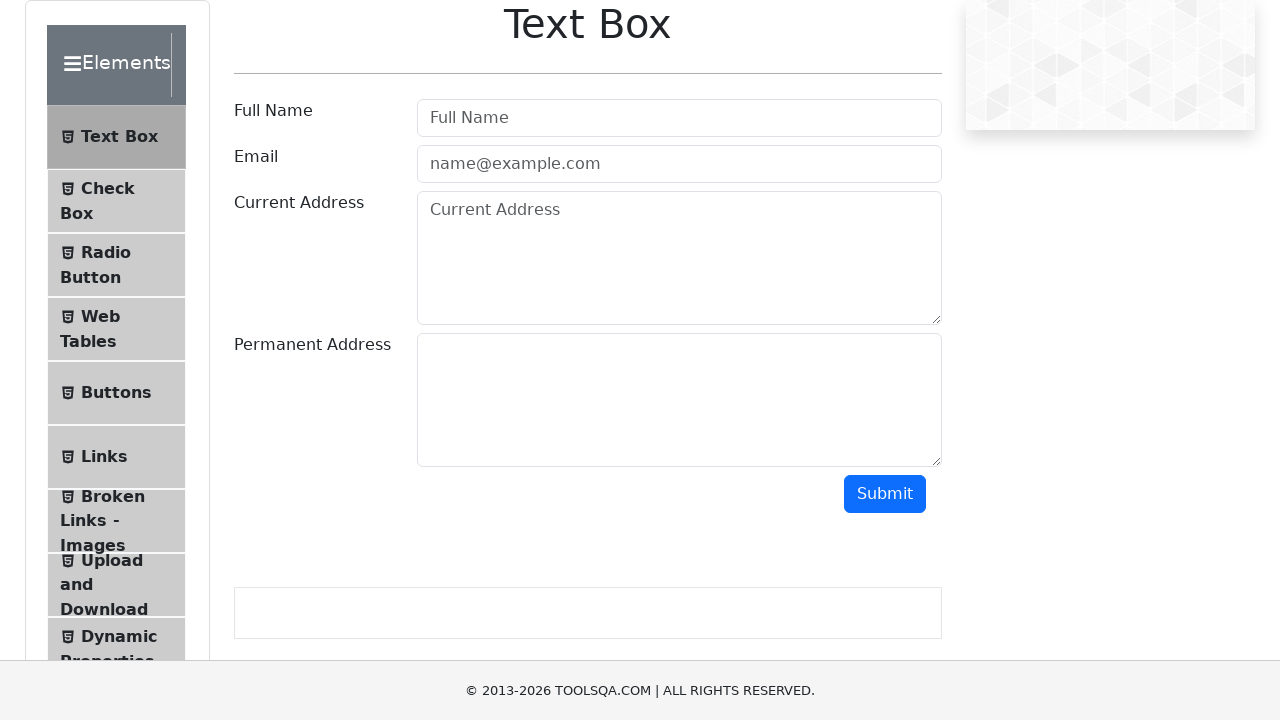